Tests login form validation by clicking the login button without filling any fields, expecting an error message about missing username

Starting URL: https://www.saucedemo.com/

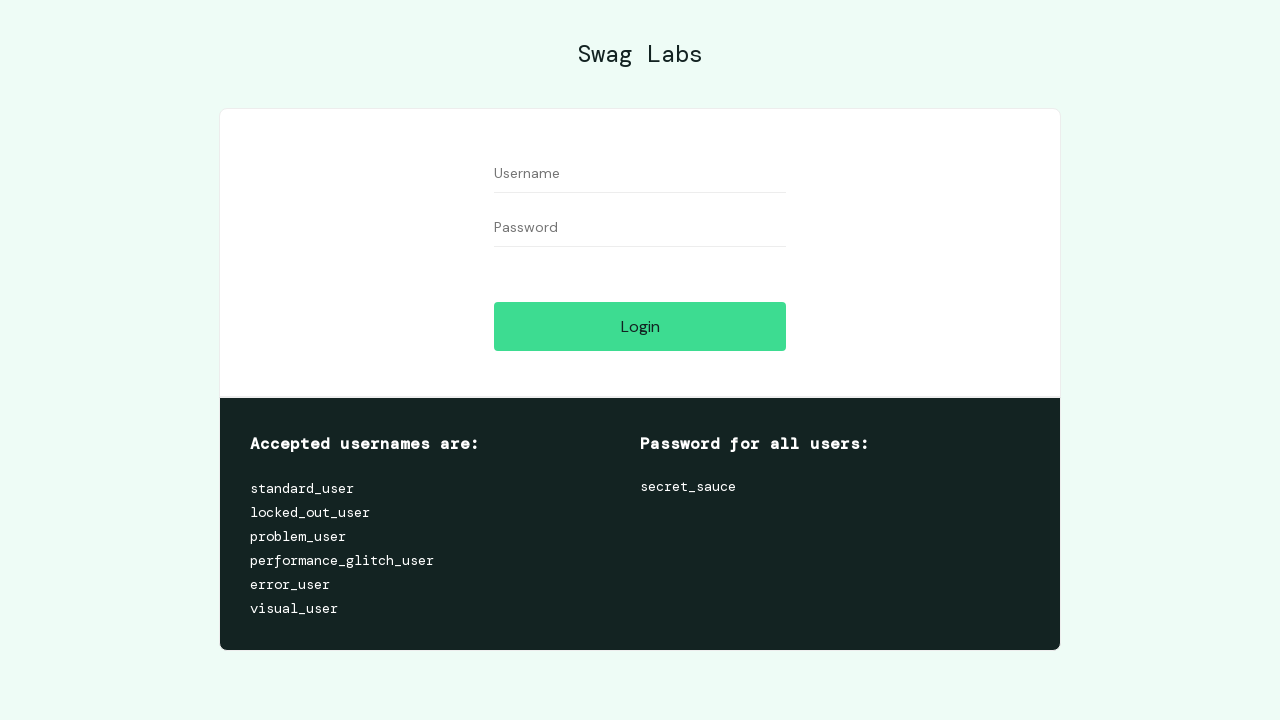

Navigated to Sauce Demo login page
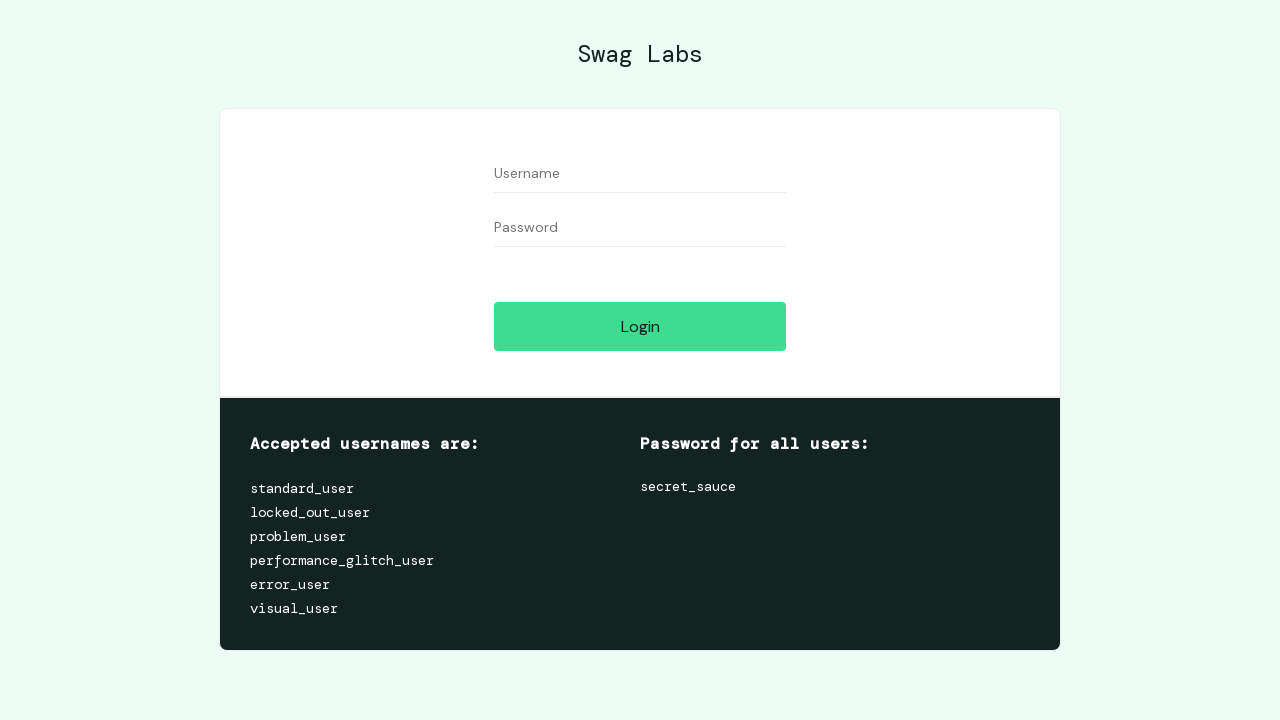

Clicked login button without filling any fields at (640, 326) on [name='login-button']
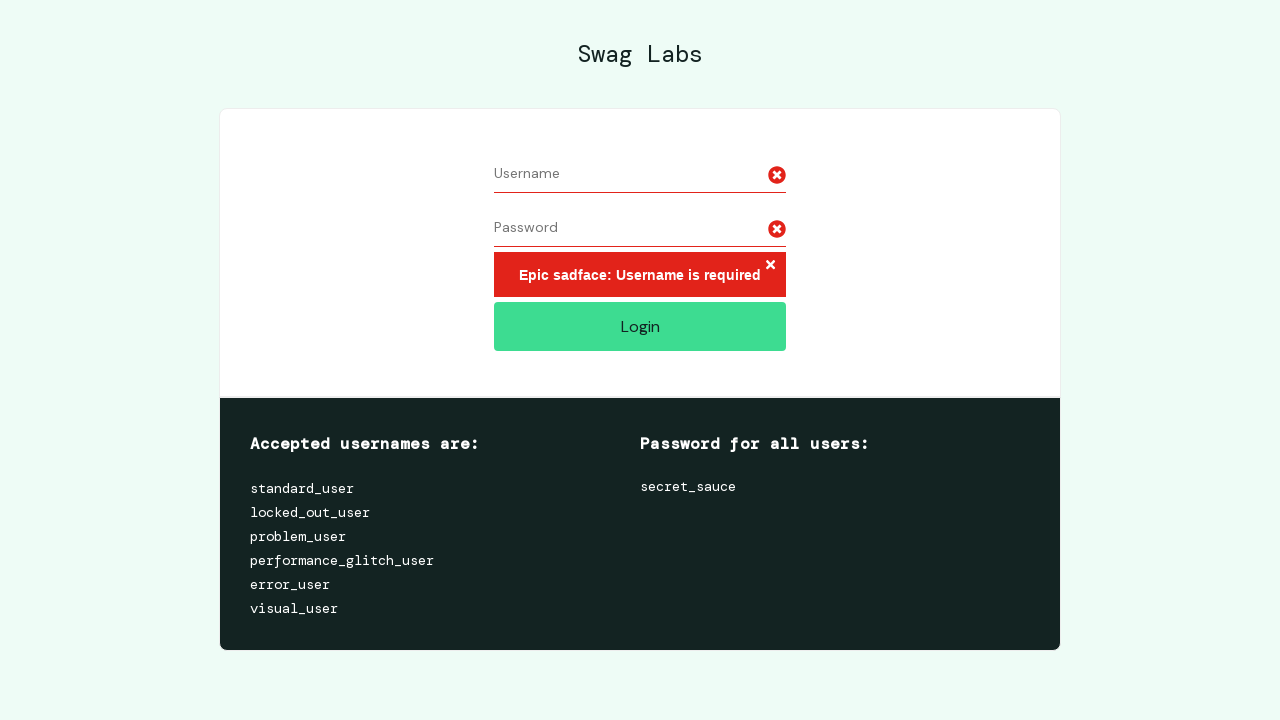

Error message about missing username appeared
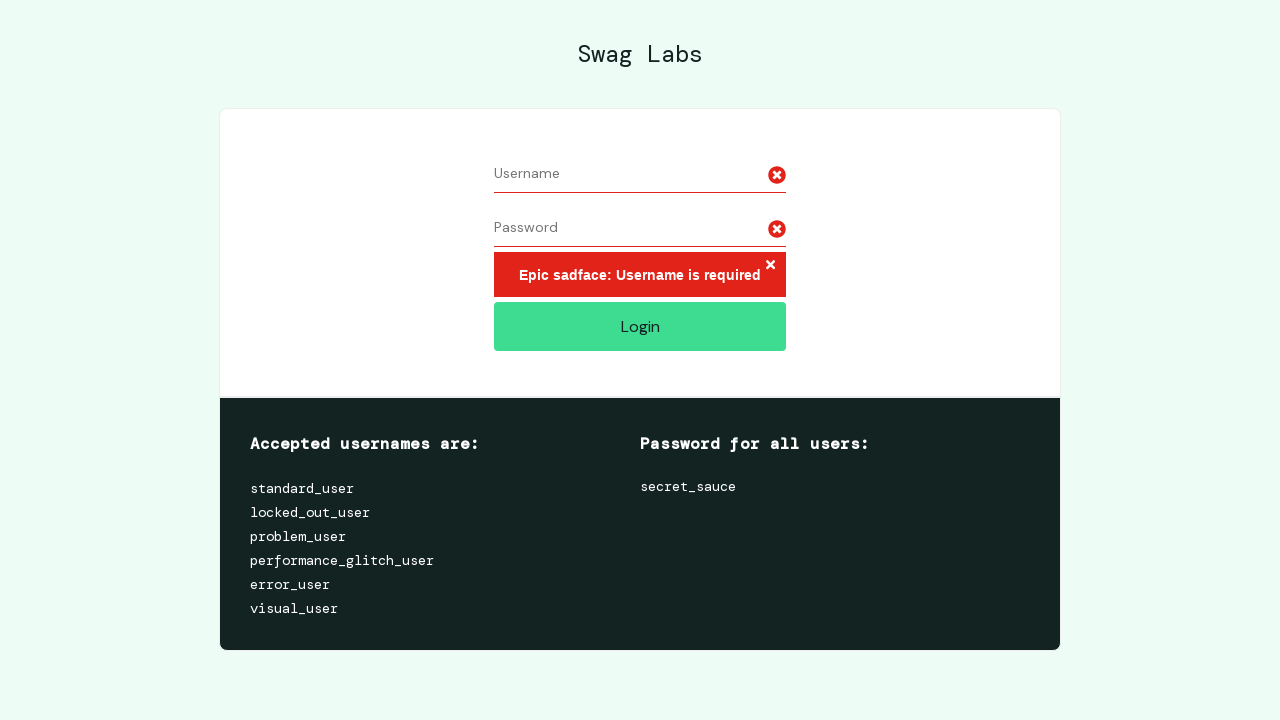

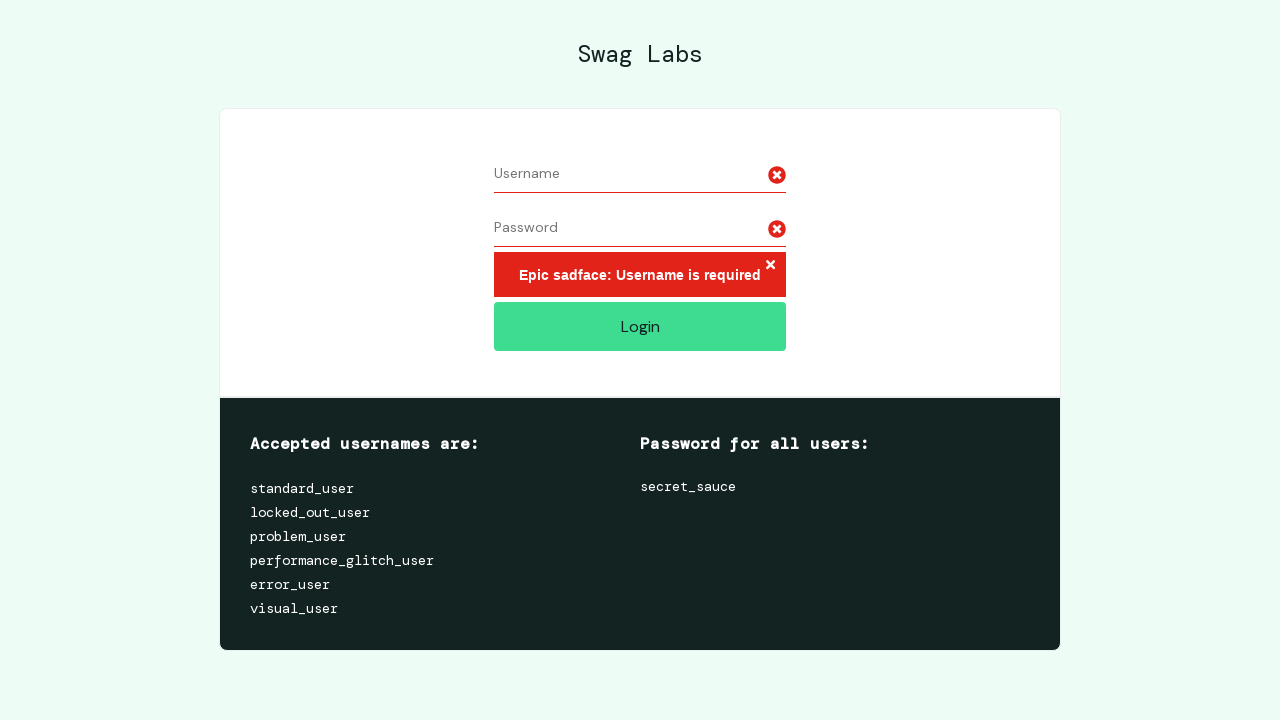